Tests browser navigation functionality by navigating to Selenium downloads page, going back, forward, and refreshing the page

Starting URL: https://www.selenium.dev/downloads

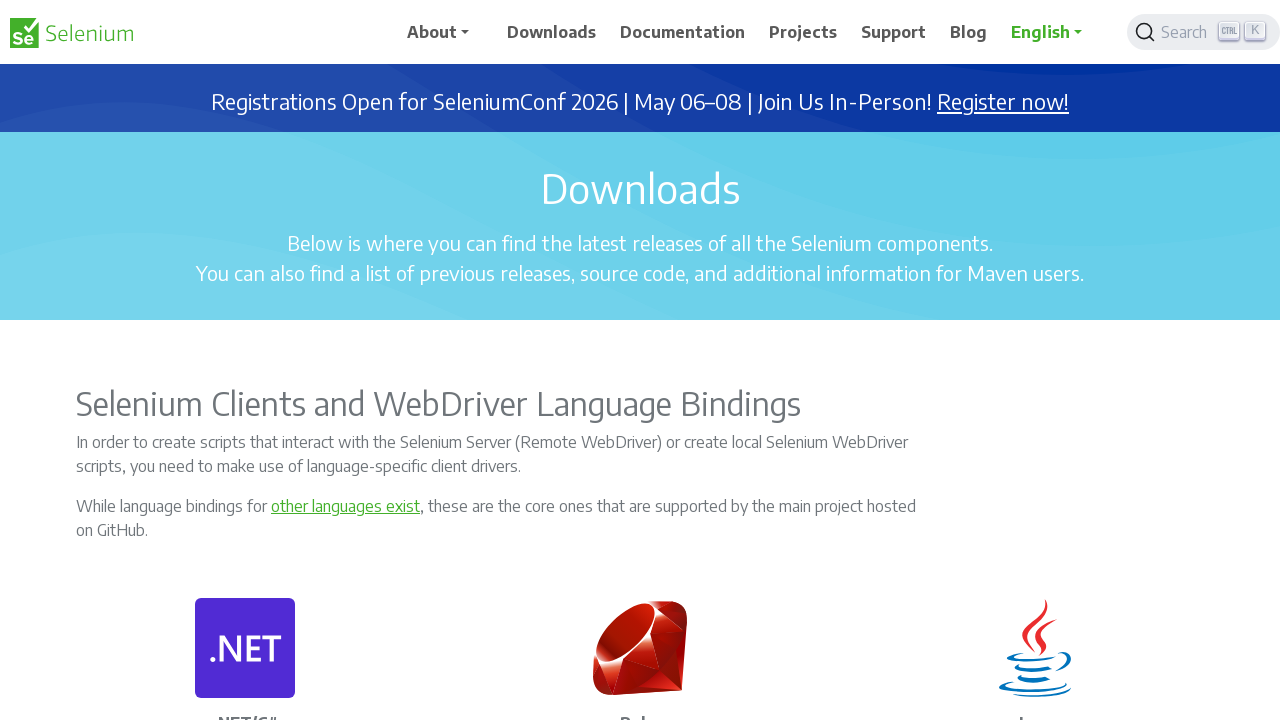

Navigated back from the Selenium downloads page
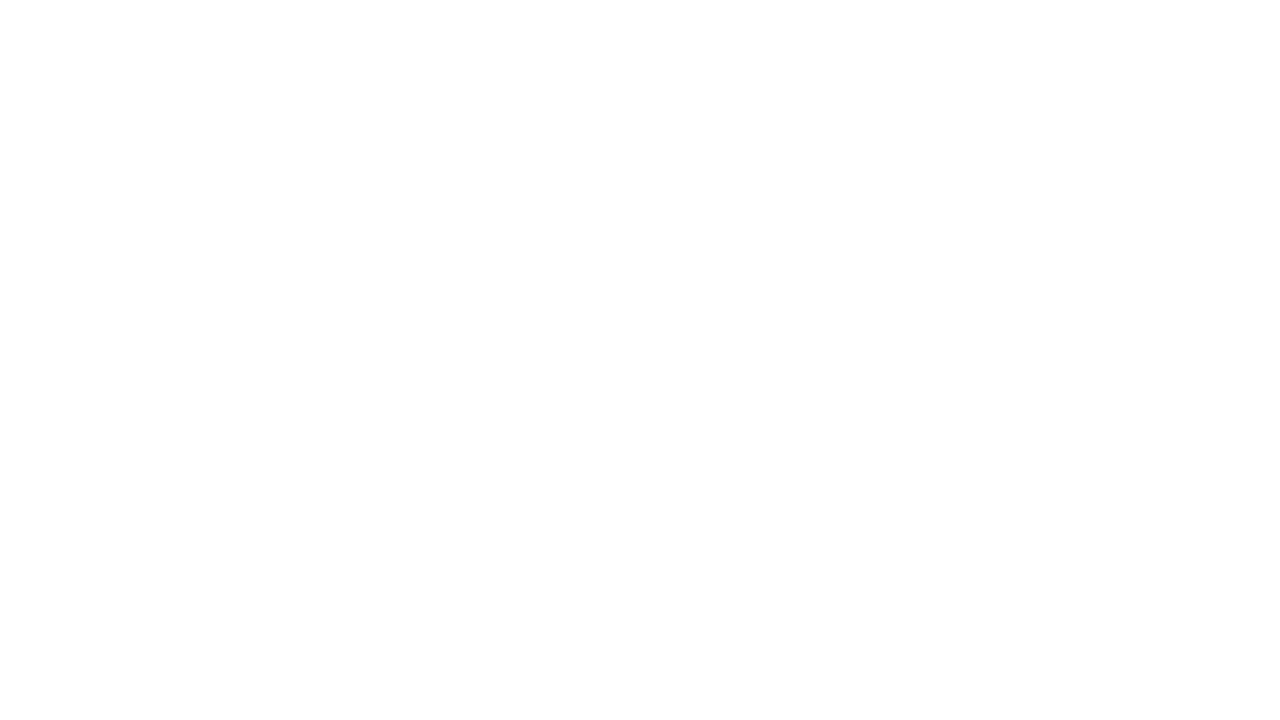

Navigated forward to return to the Selenium downloads page
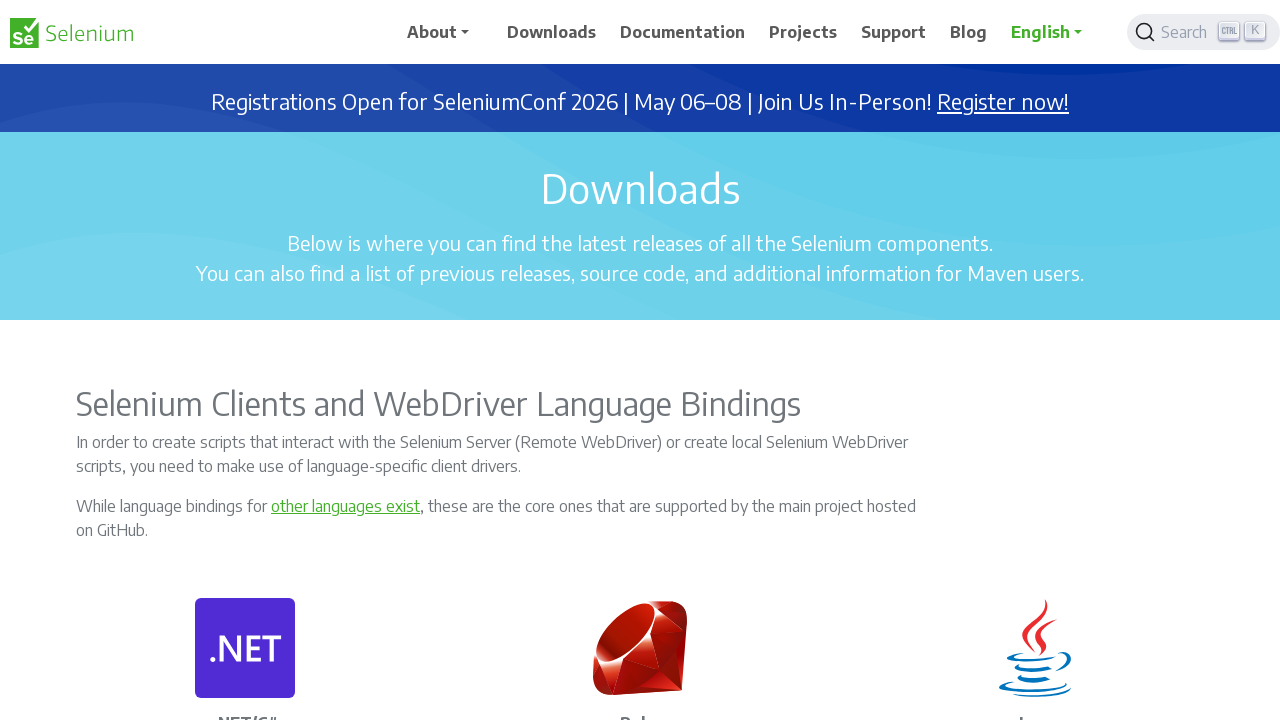

Refreshed the current page
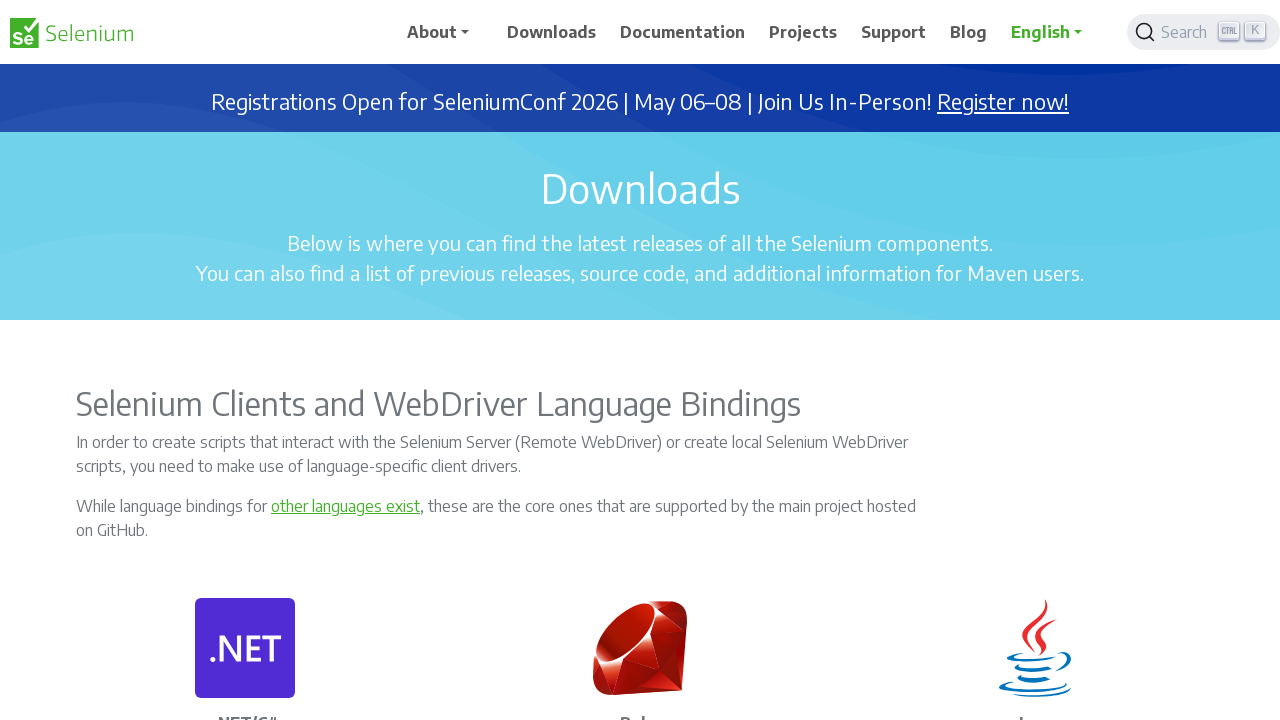

Page fully loaded and network activity idle
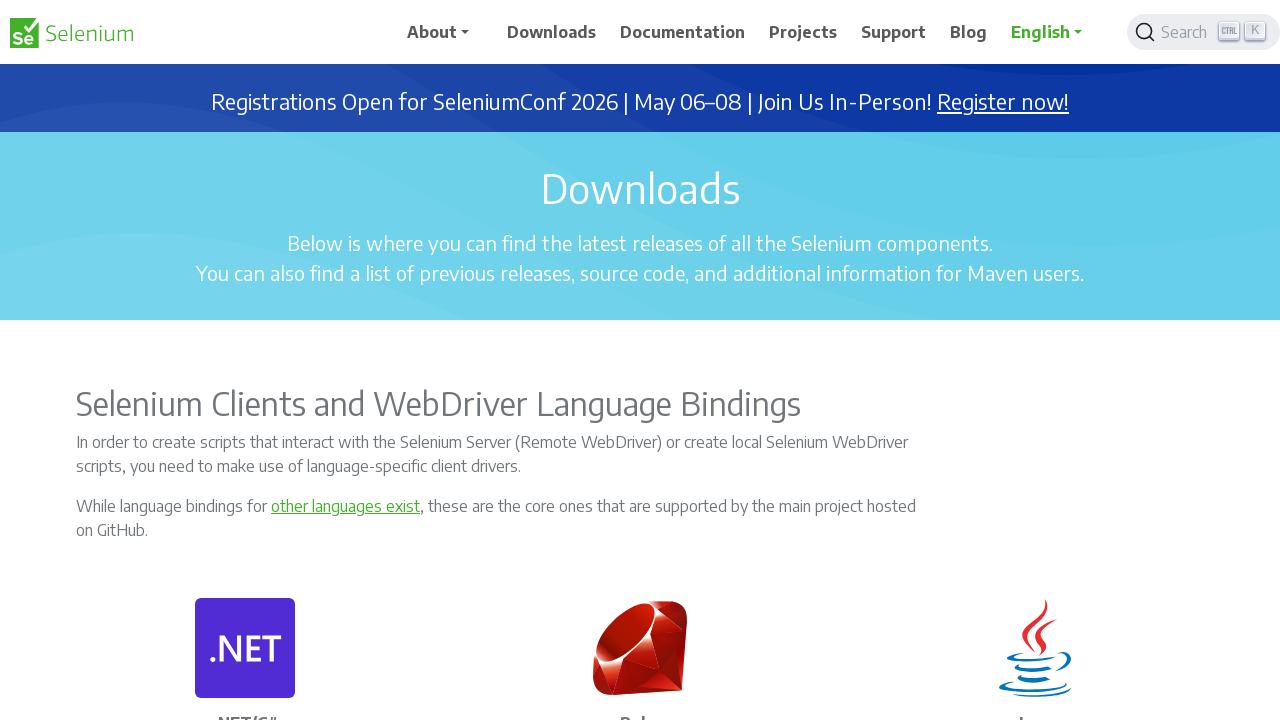

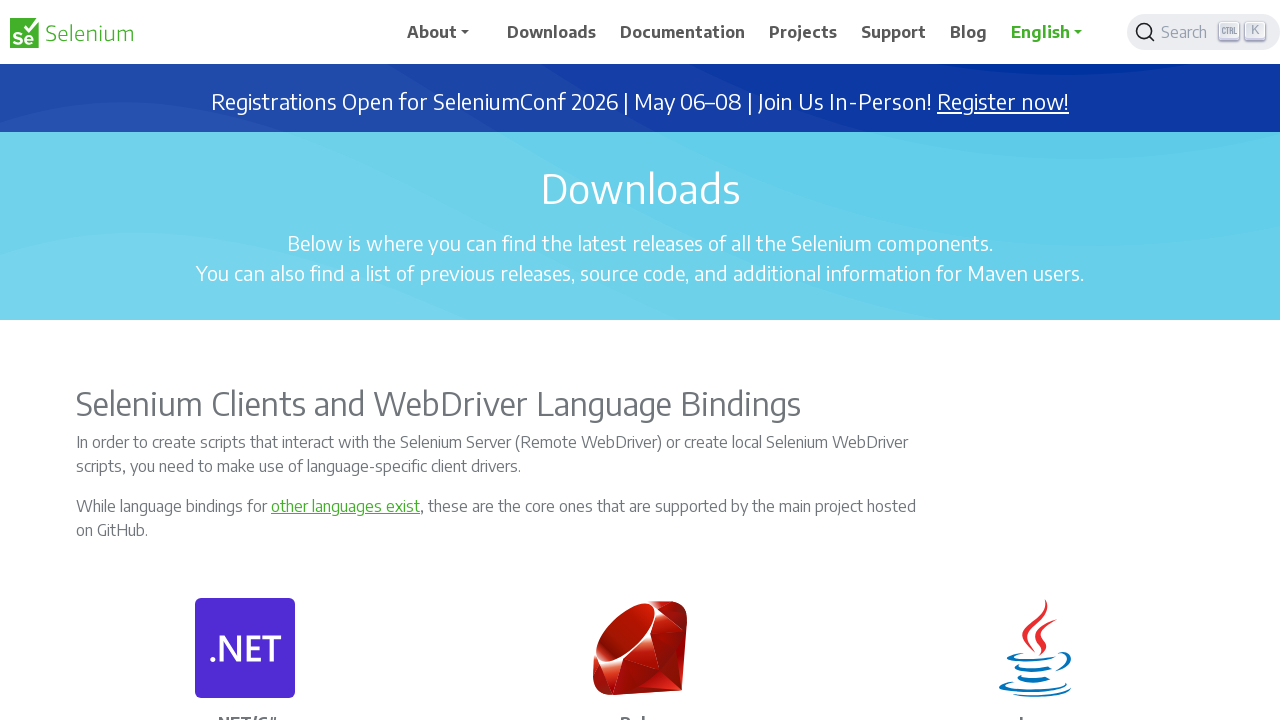